Navigates to a practice page and scrolls to a specific element using JavaScript execution

Starting URL: https://selectorshub.com/xpath-practice-page/

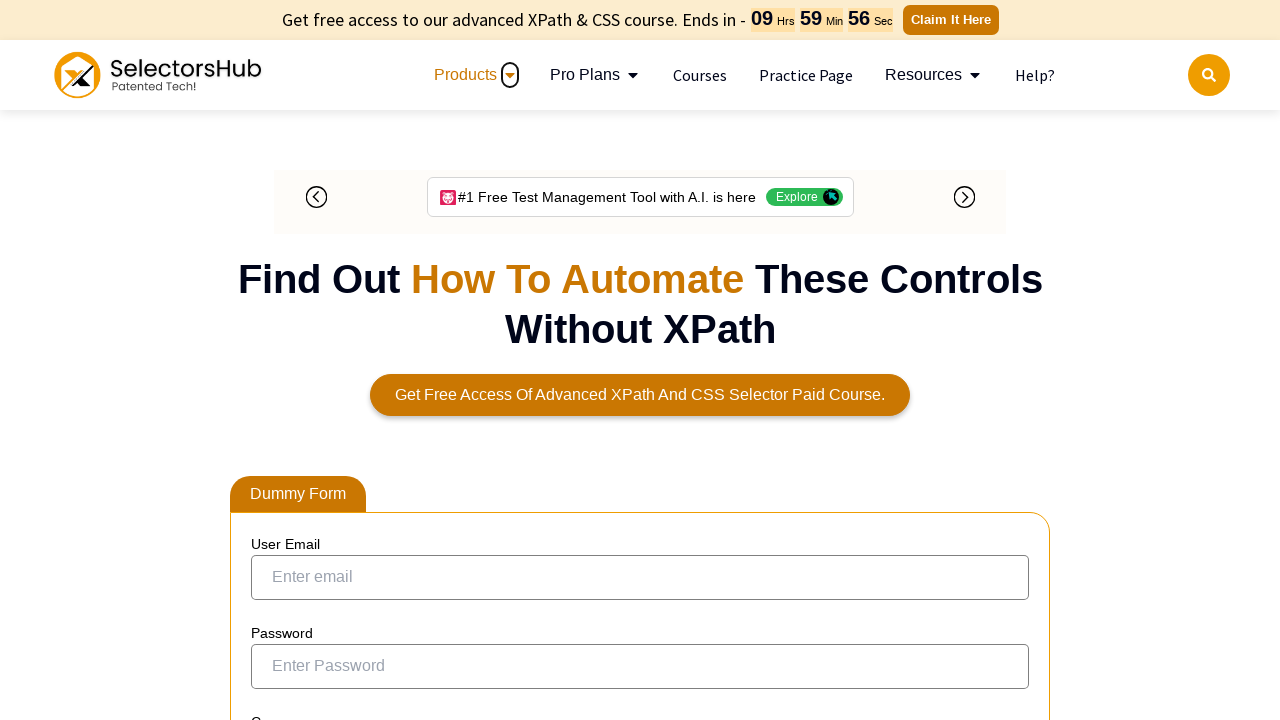

Located the userName div element using XPath
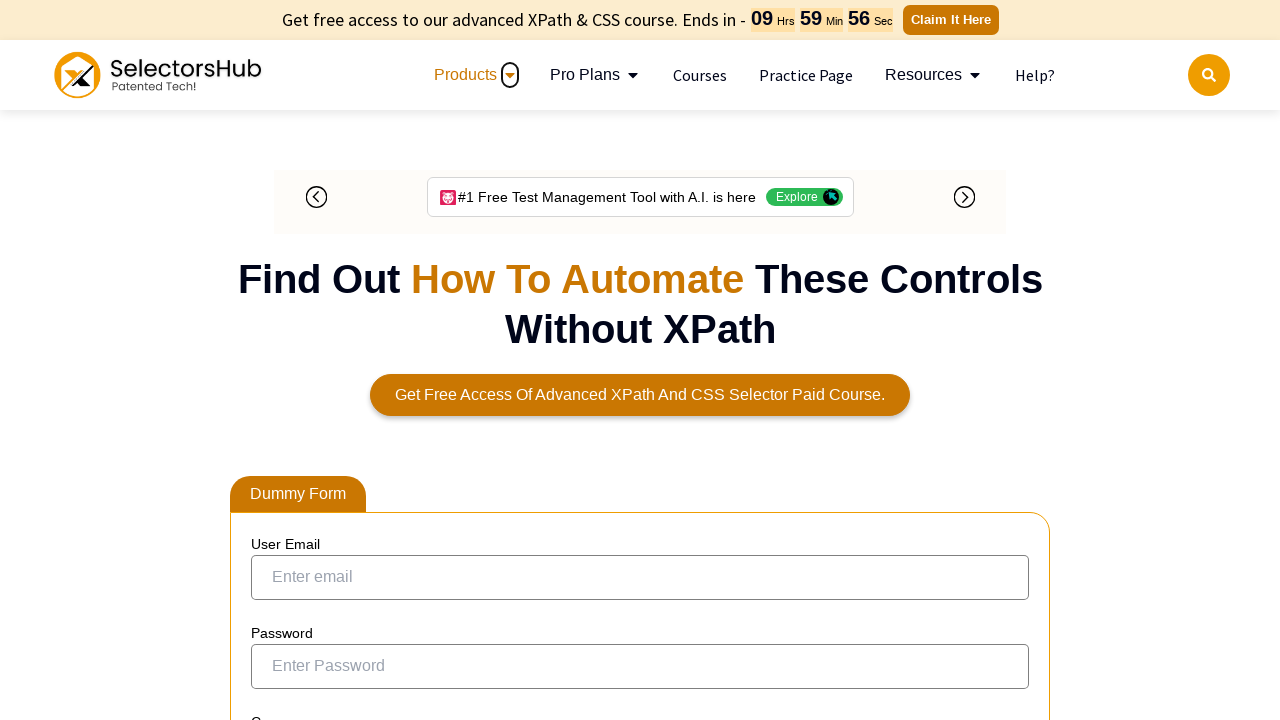

Scrolled to userName element using JavaScript scrollIntoView
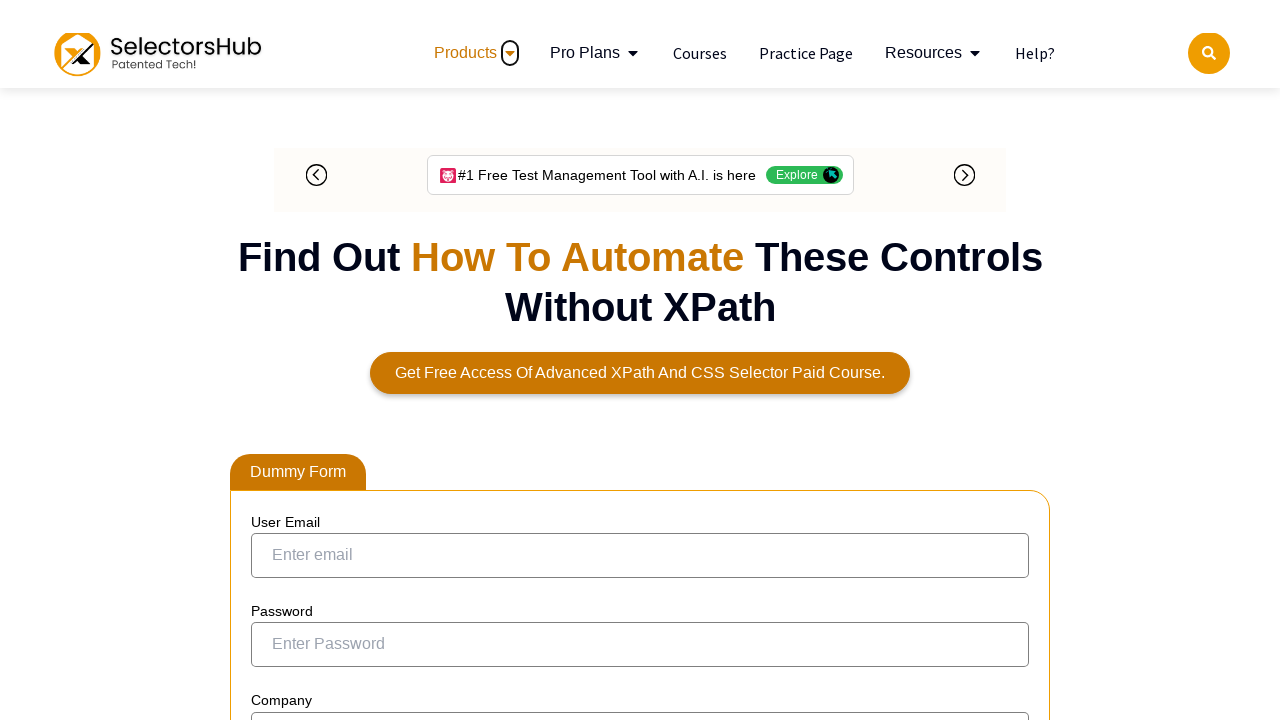

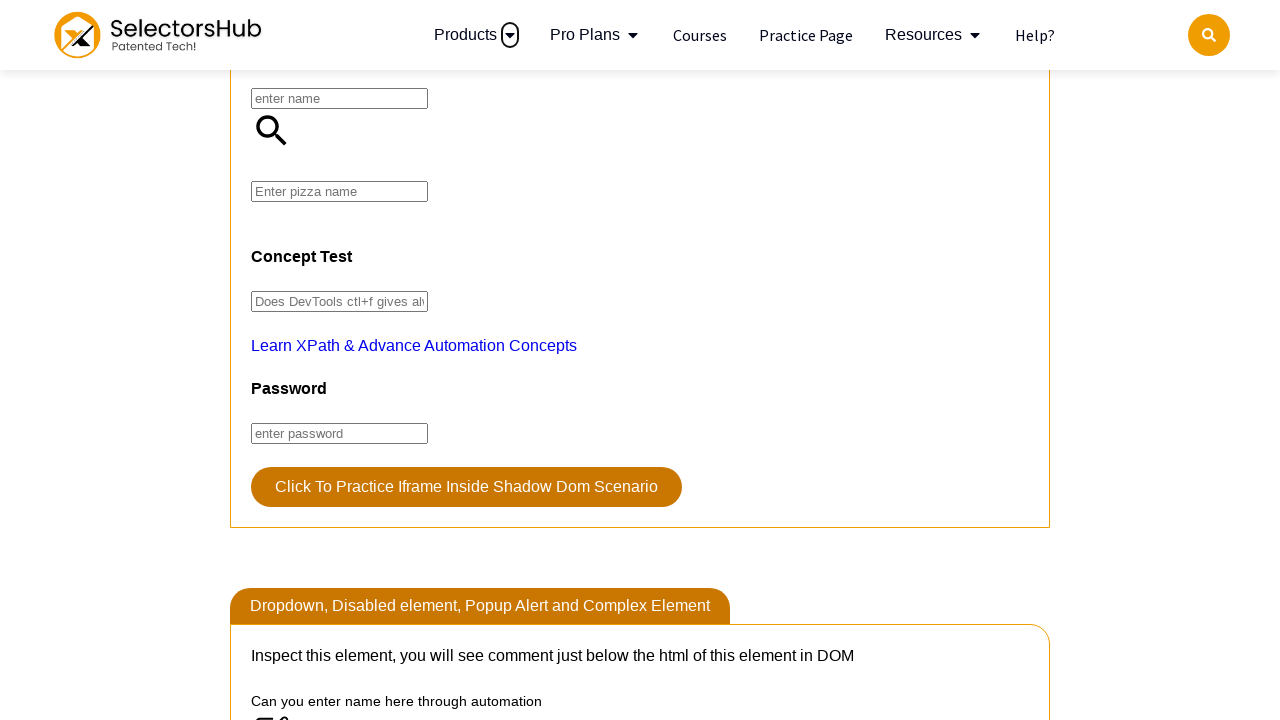